Navigates to a registration form page and fills in the first name field

Starting URL: https://demo.automationtesting.in/Register.html

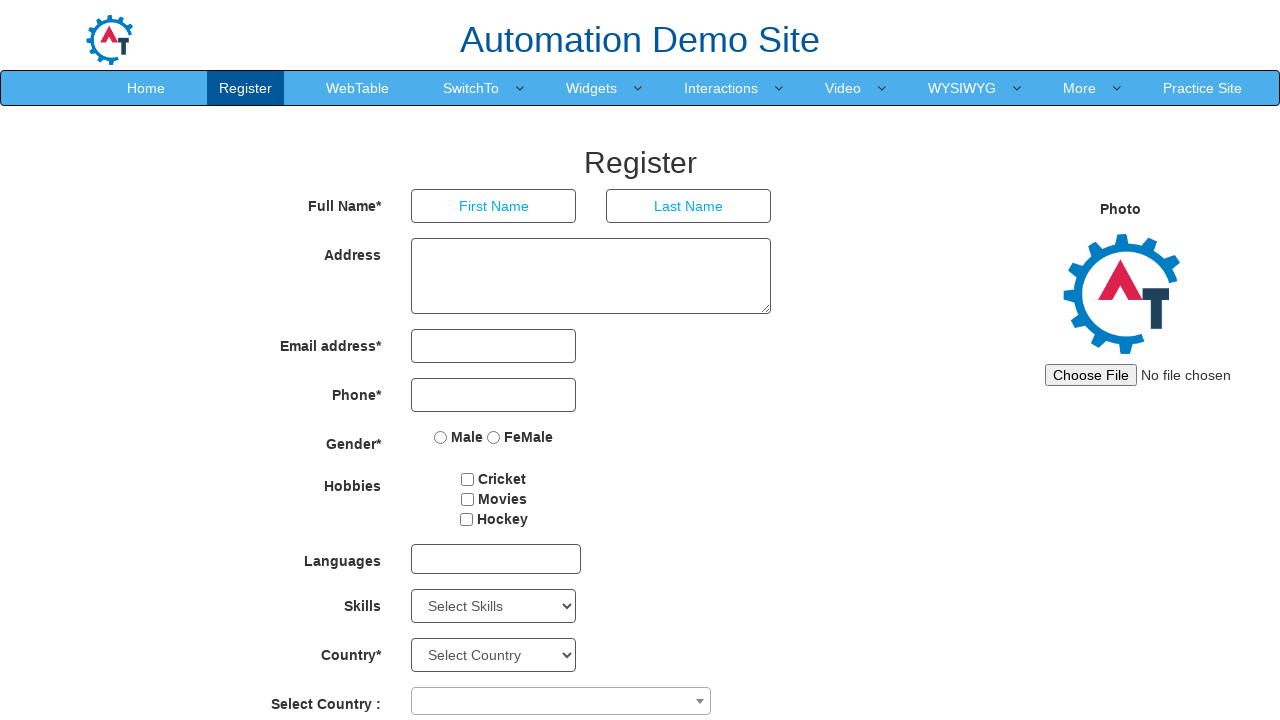

Navigated to registration form page
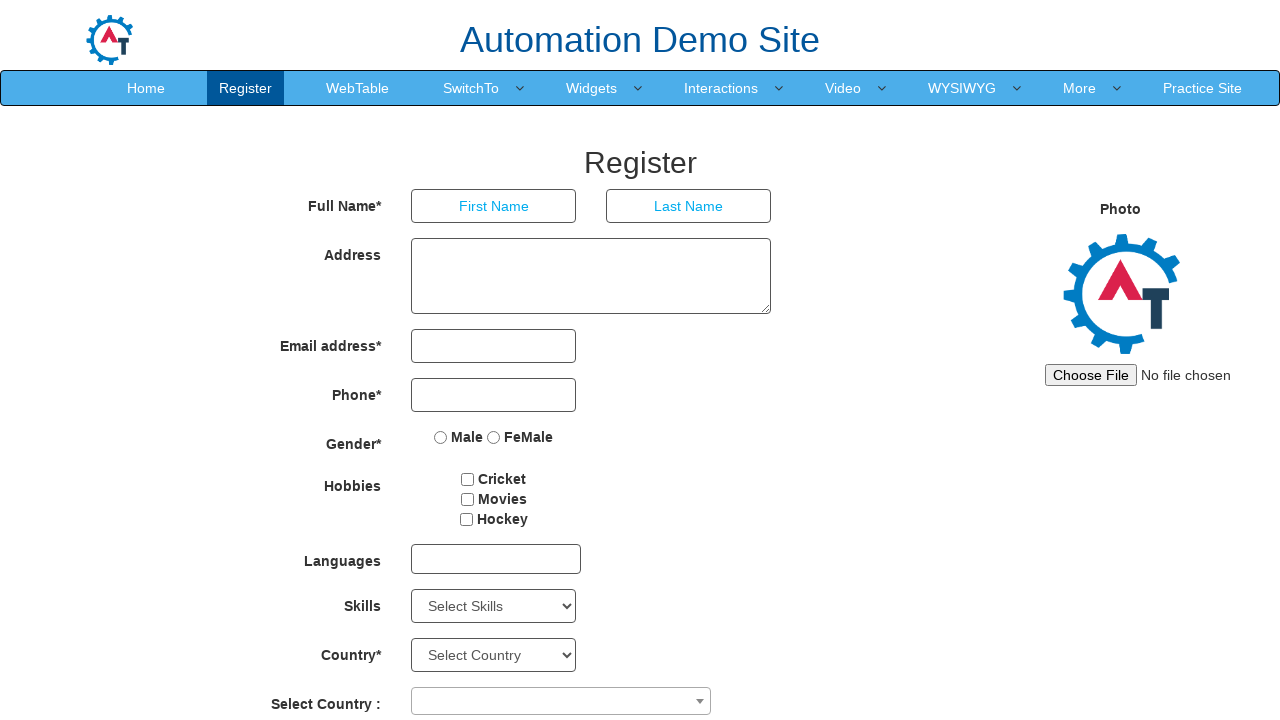

Filled in first name field with 'Vandana' on input[placeholder='First Name']
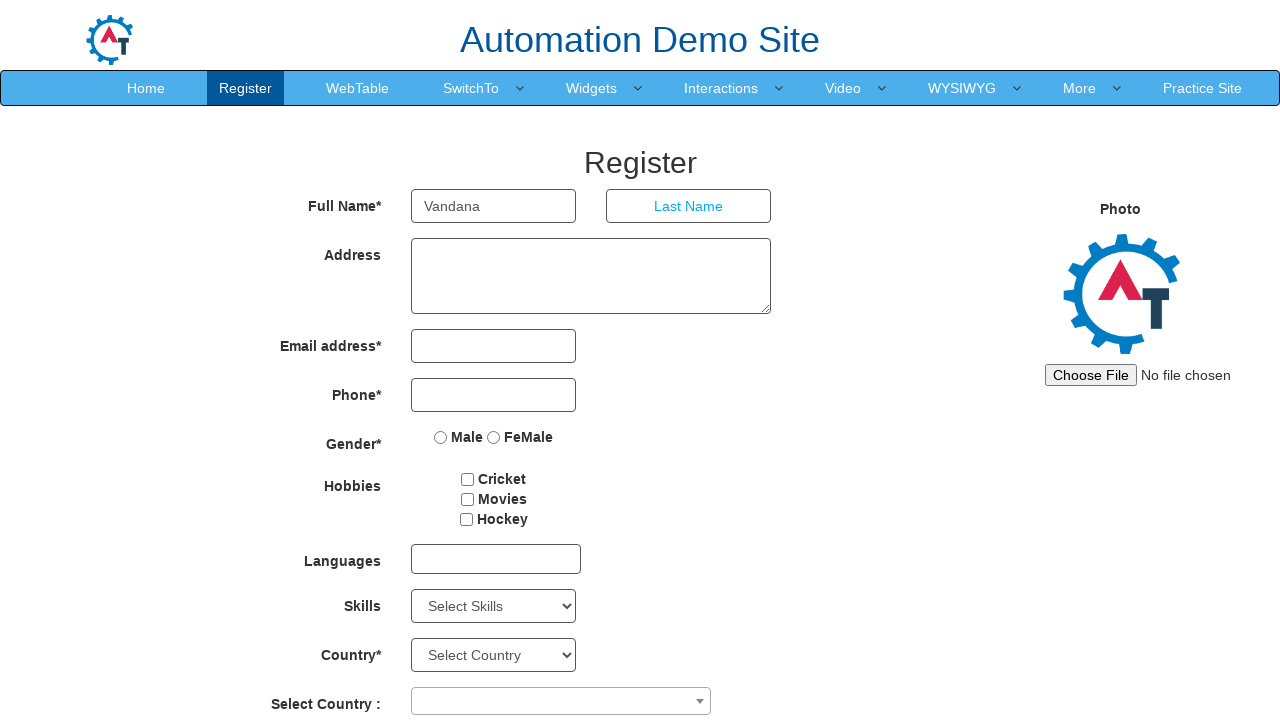

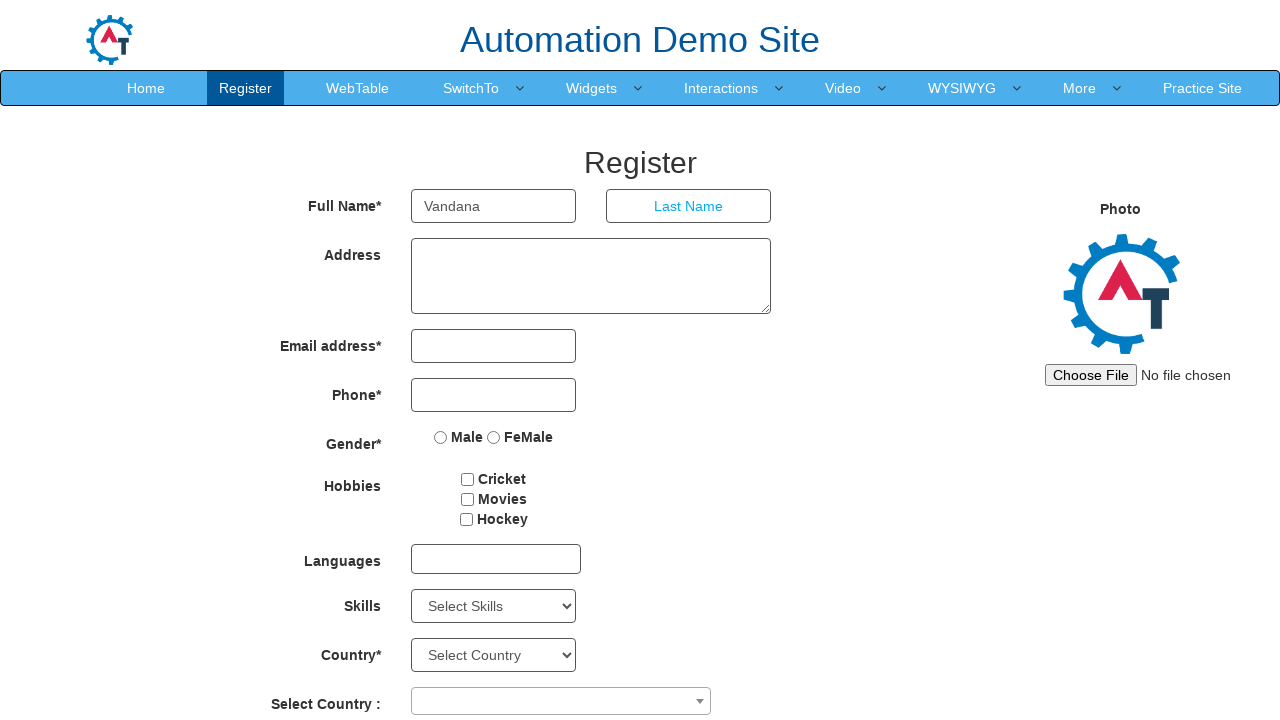